Navigates to HTML Elements page and checks all checkboxes in the checkbox group.

Starting URL: https://www.techglobal-training.com/frontend

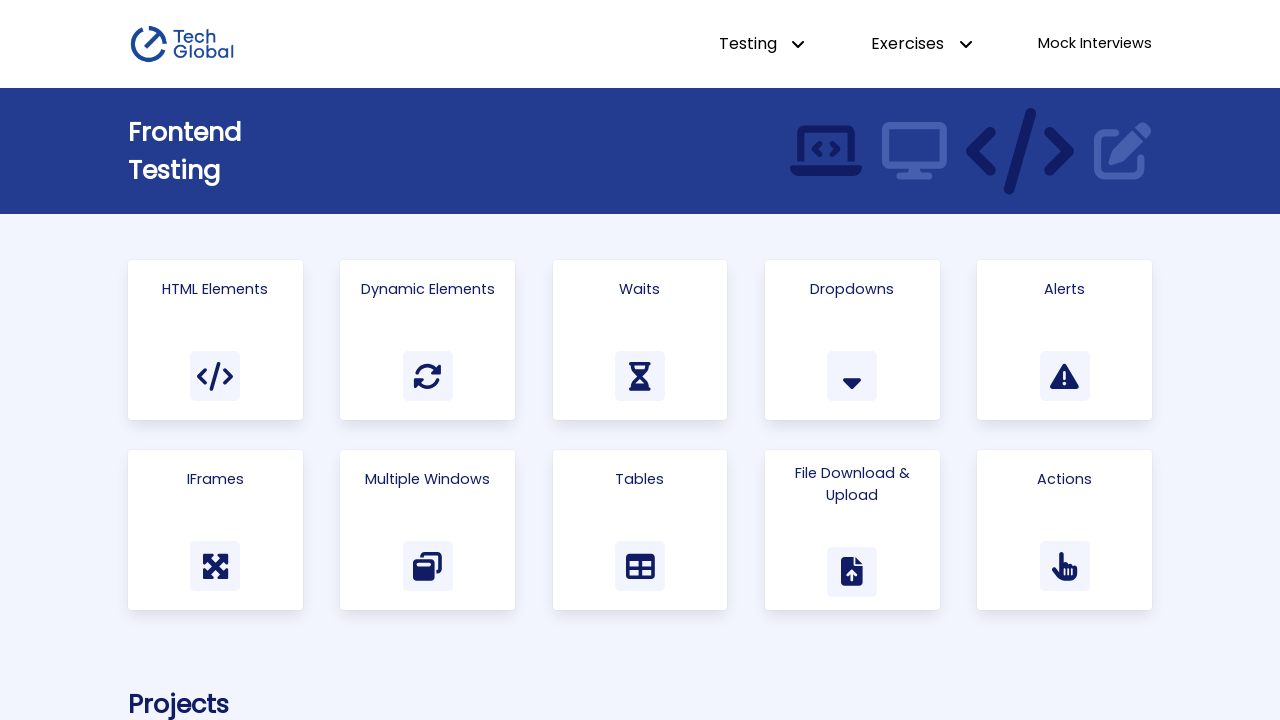

Clicked on HTML Elements link at (215, 289) on text=HTML Elements
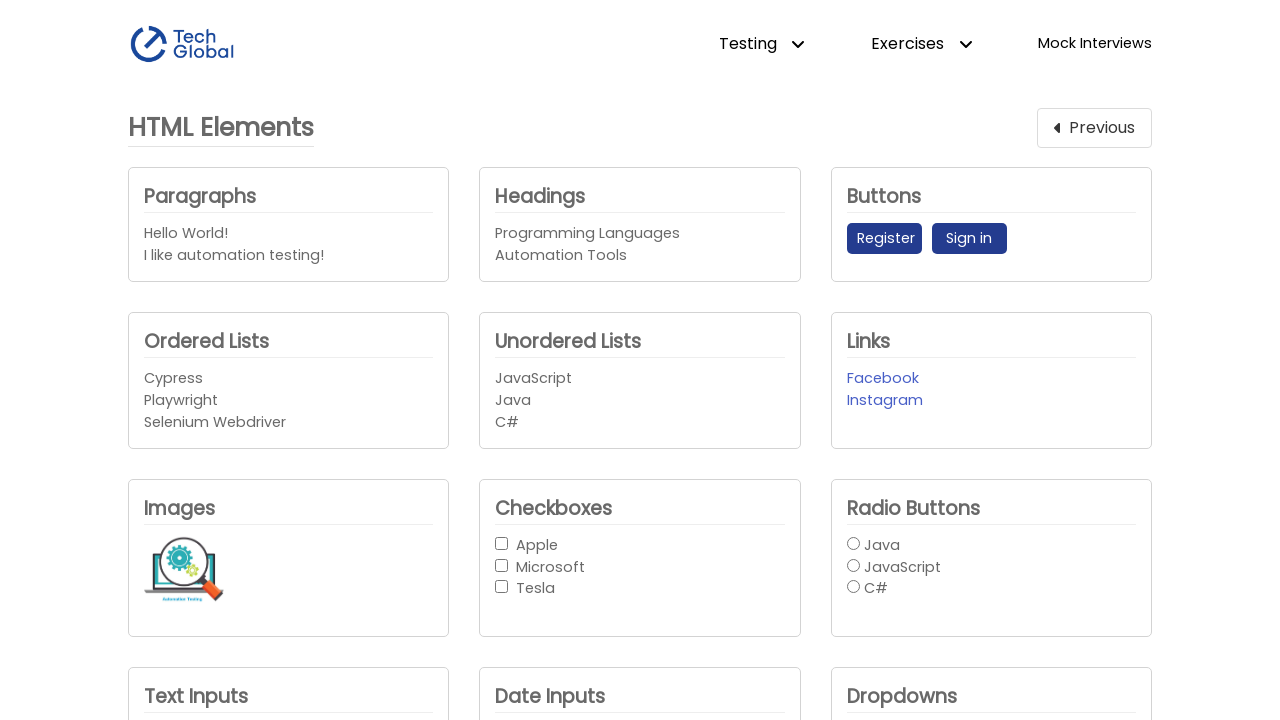

Checkbox group loaded and became visible
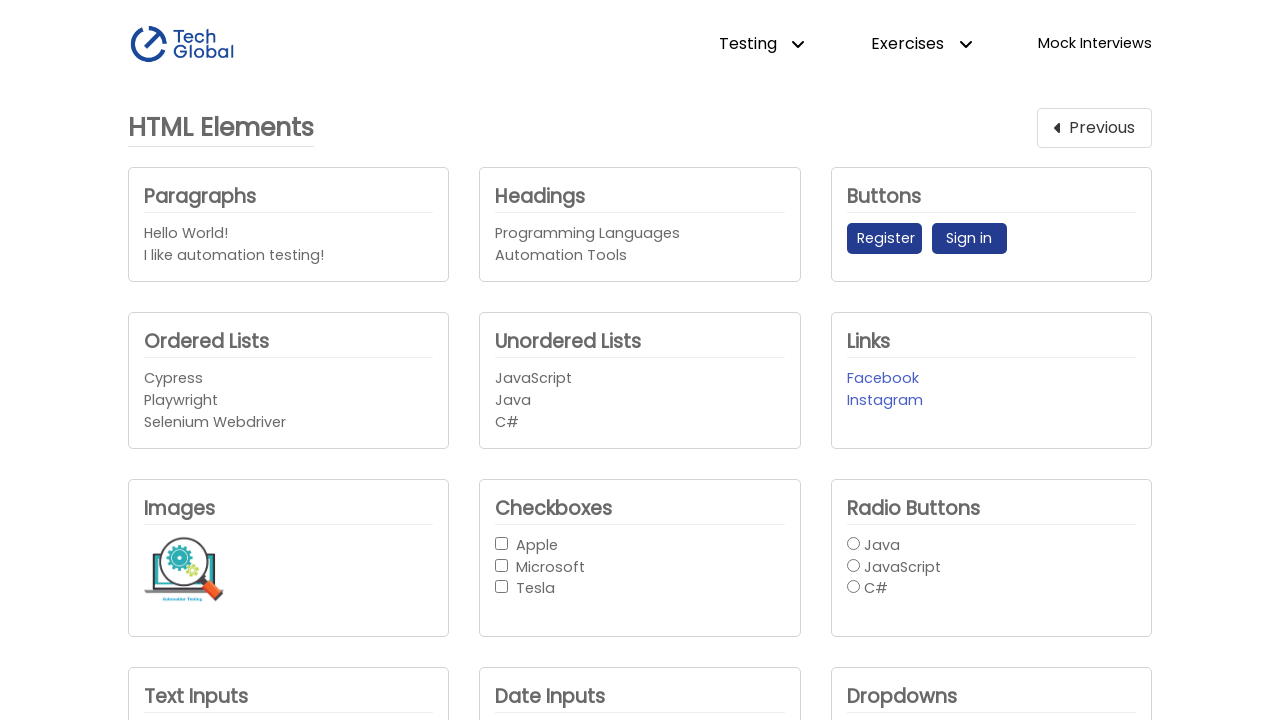

Checked a checkbox in the checkbox group at (502, 543) on #checkbox-button-group input >> nth=0
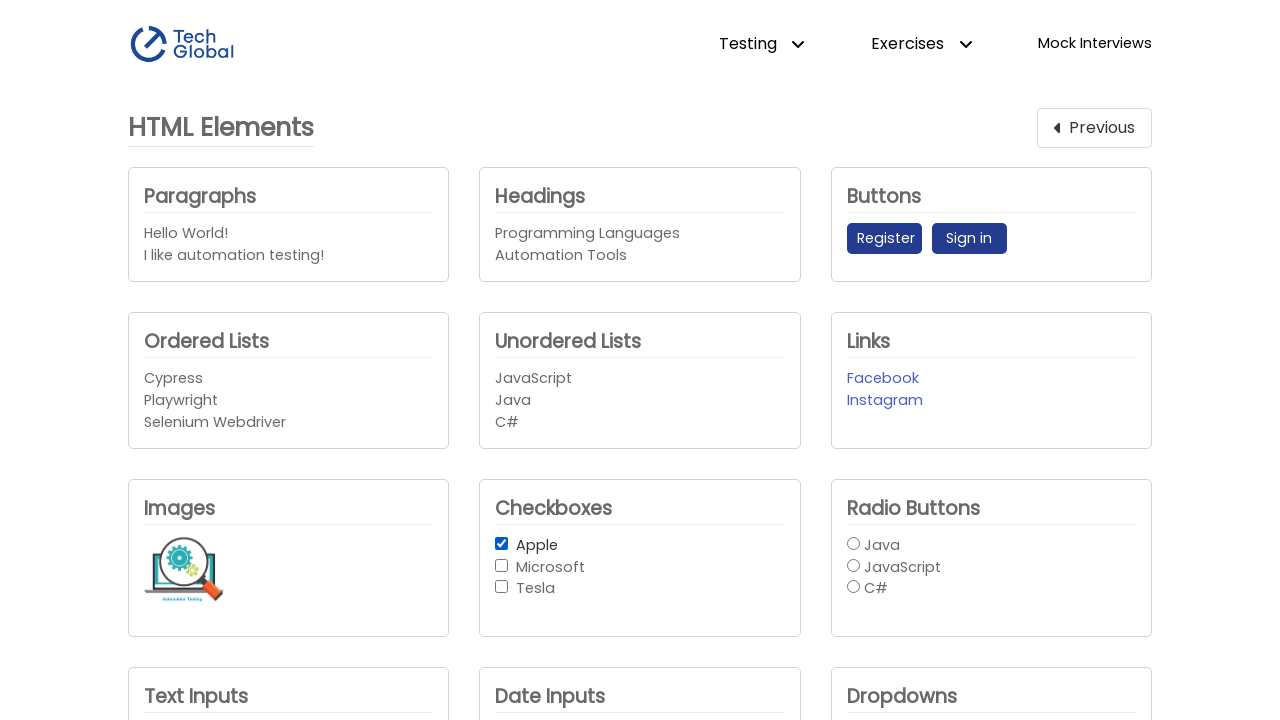

Checked a checkbox in the checkbox group at (502, 565) on #checkbox-button-group input >> nth=1
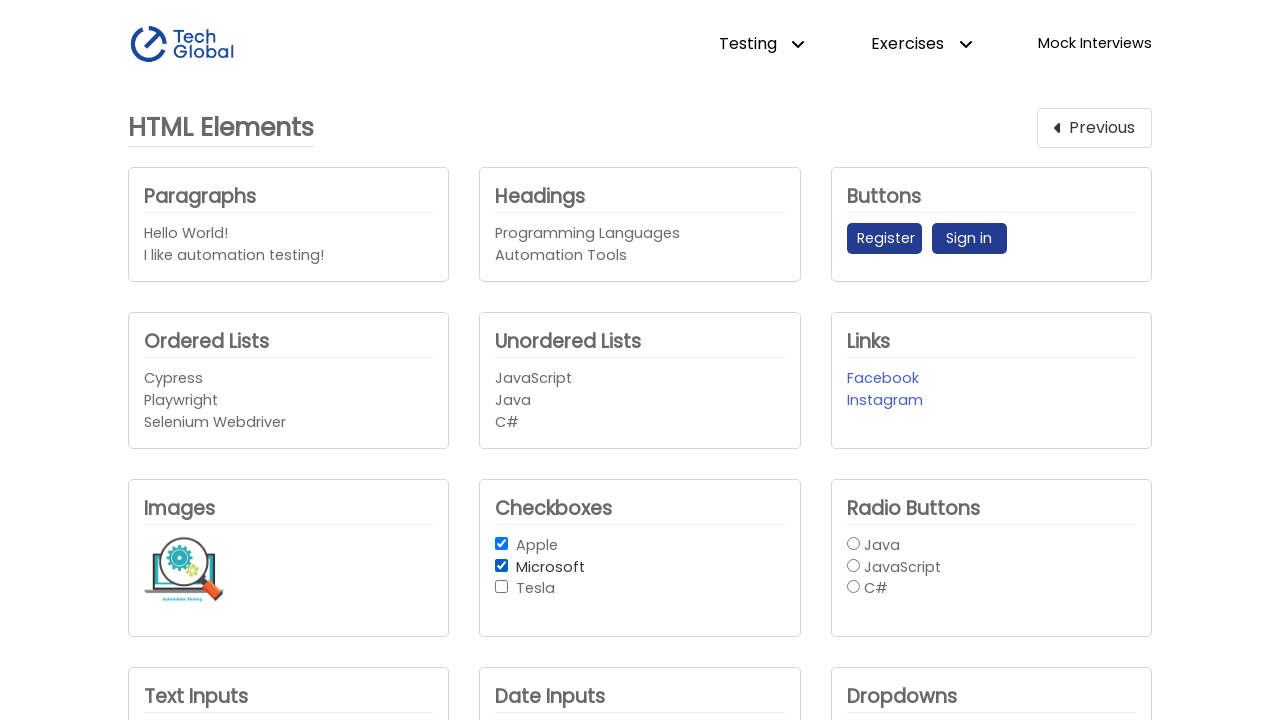

Checked a checkbox in the checkbox group at (502, 587) on #checkbox-button-group input >> nth=2
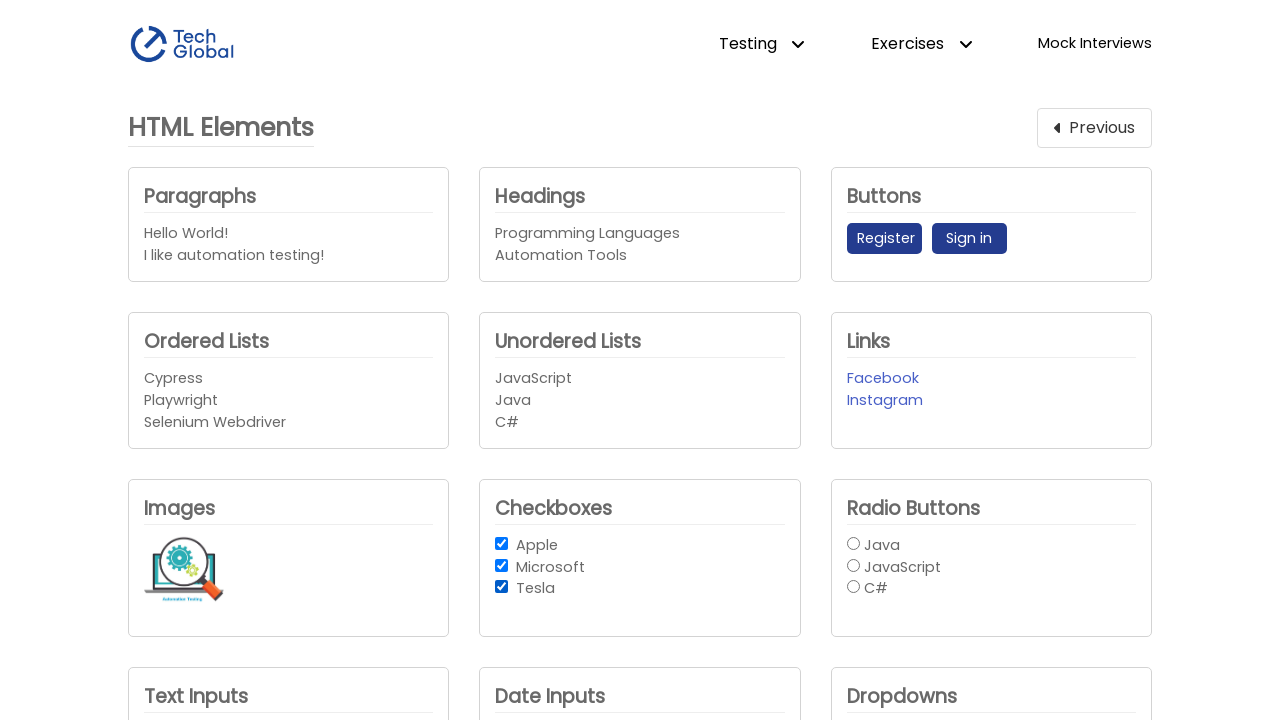

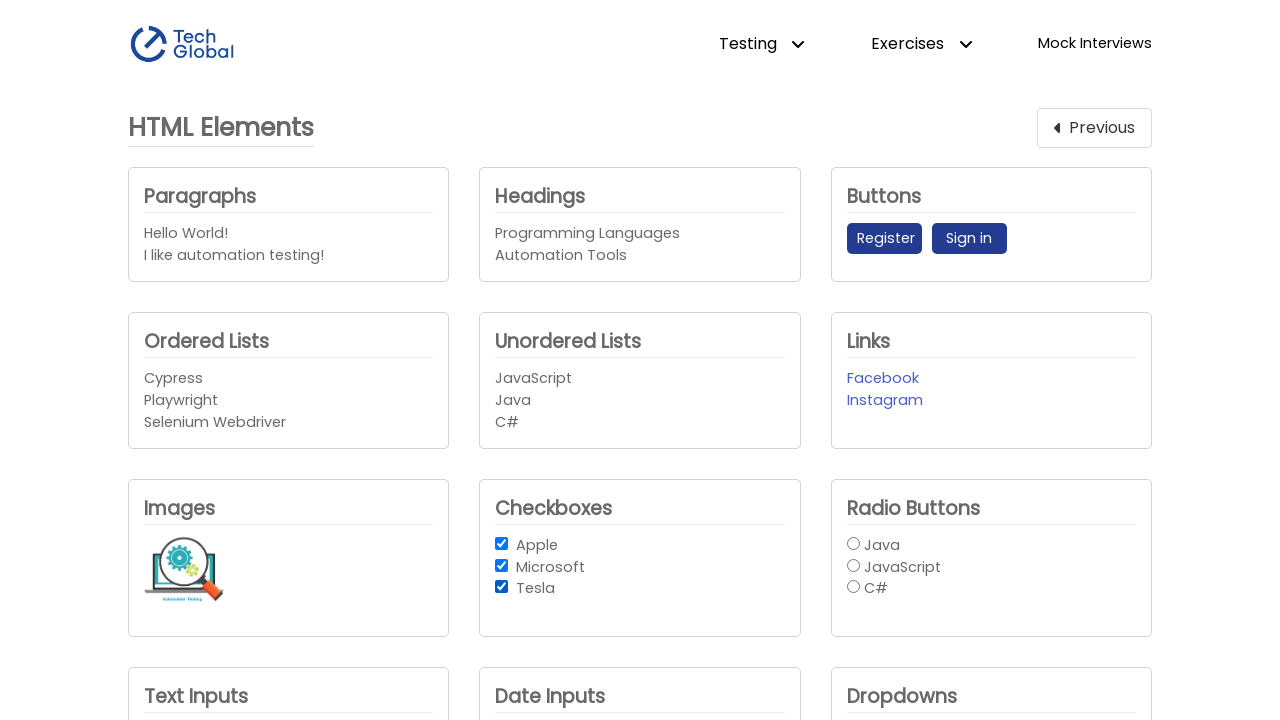